Tests the Playwright documentation homepage by verifying the page title contains "Playwright", then clicks the "Get Started" link and verifies navigation to the intro page.

Starting URL: https://playwright.dev/

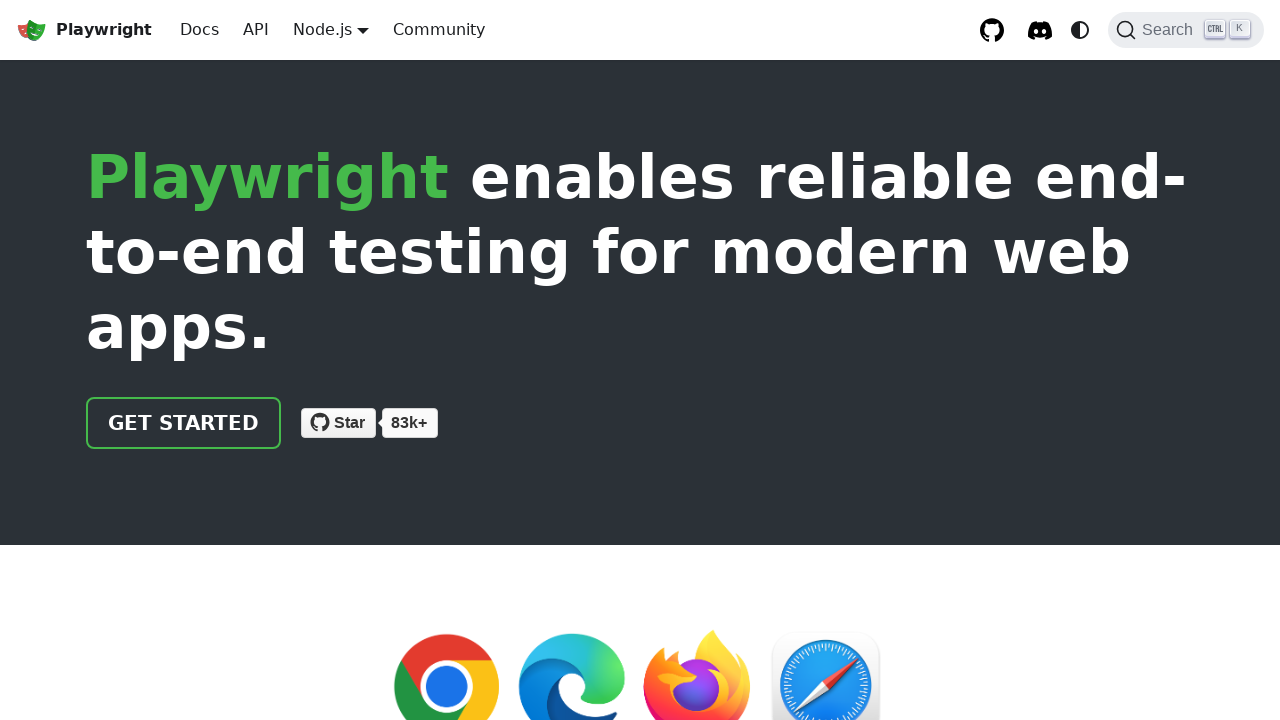

Verified page title contains 'Playwright'
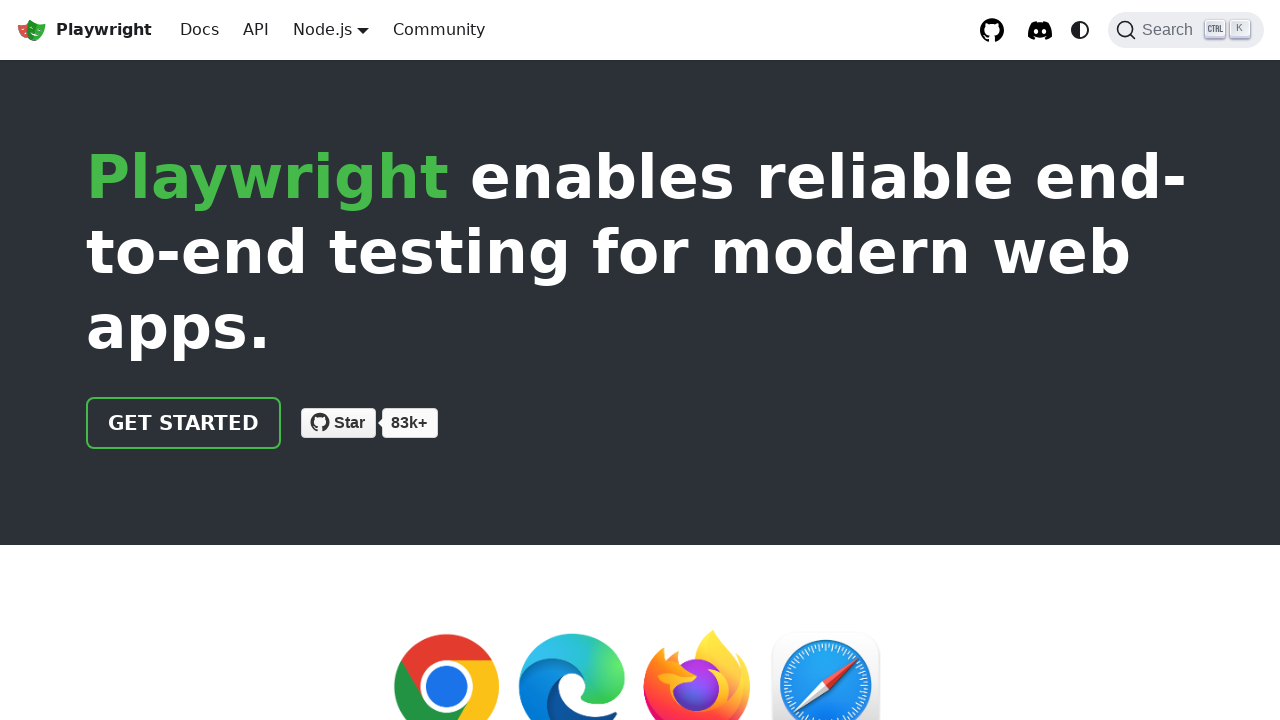

Located 'Get Started' link on homepage
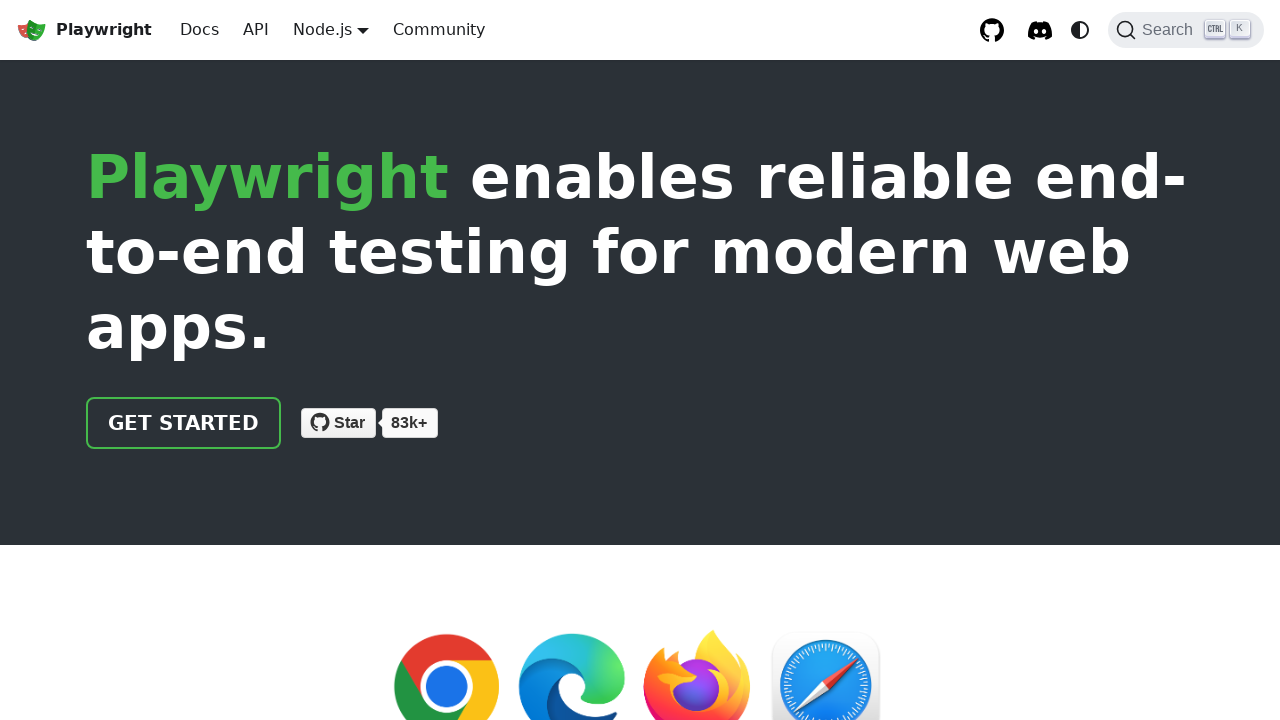

Verified 'Get Started' link has href attribute '/docs/intro'
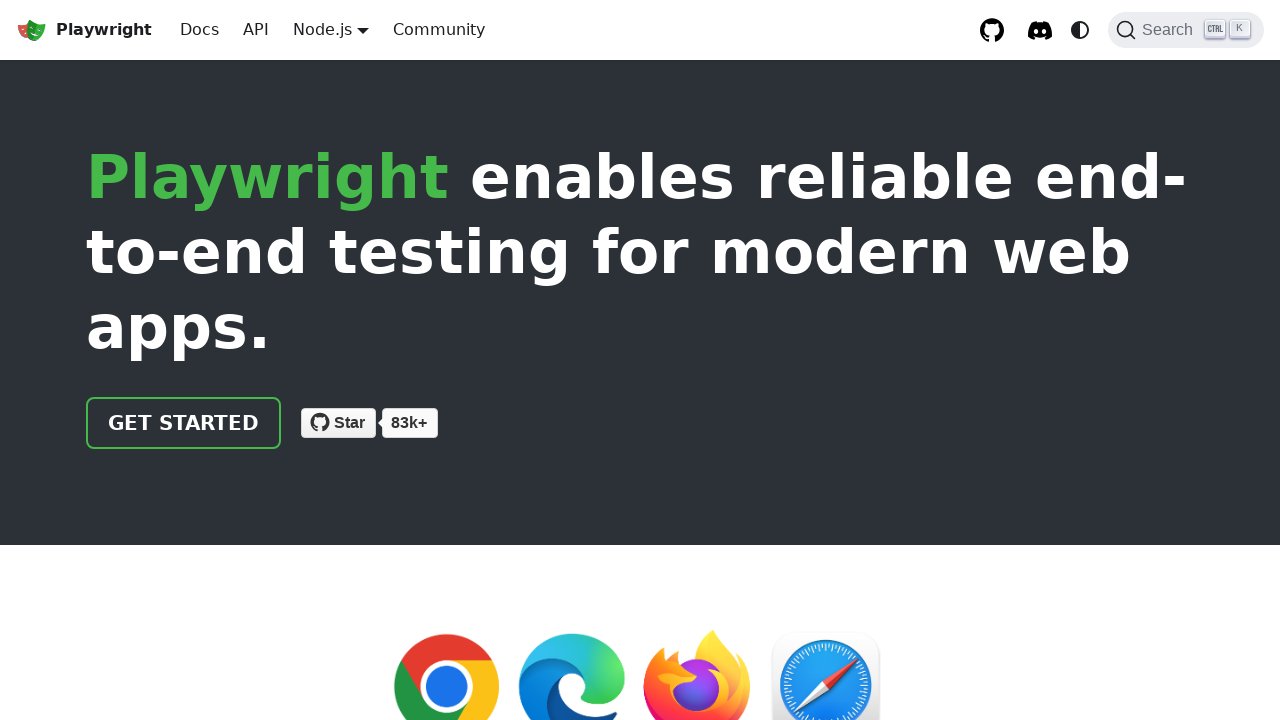

Clicked 'Get Started' link at (184, 423) on text=Get Started
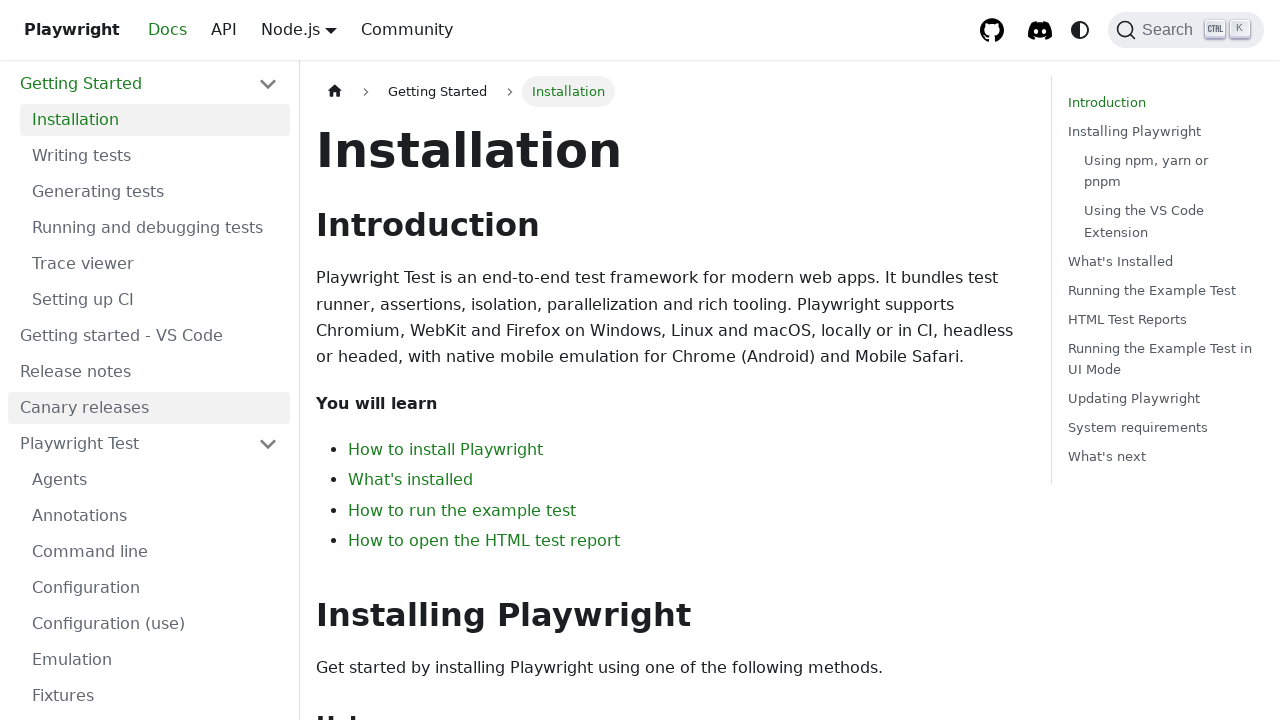

Verified navigation to intro page (URL contains 'intro')
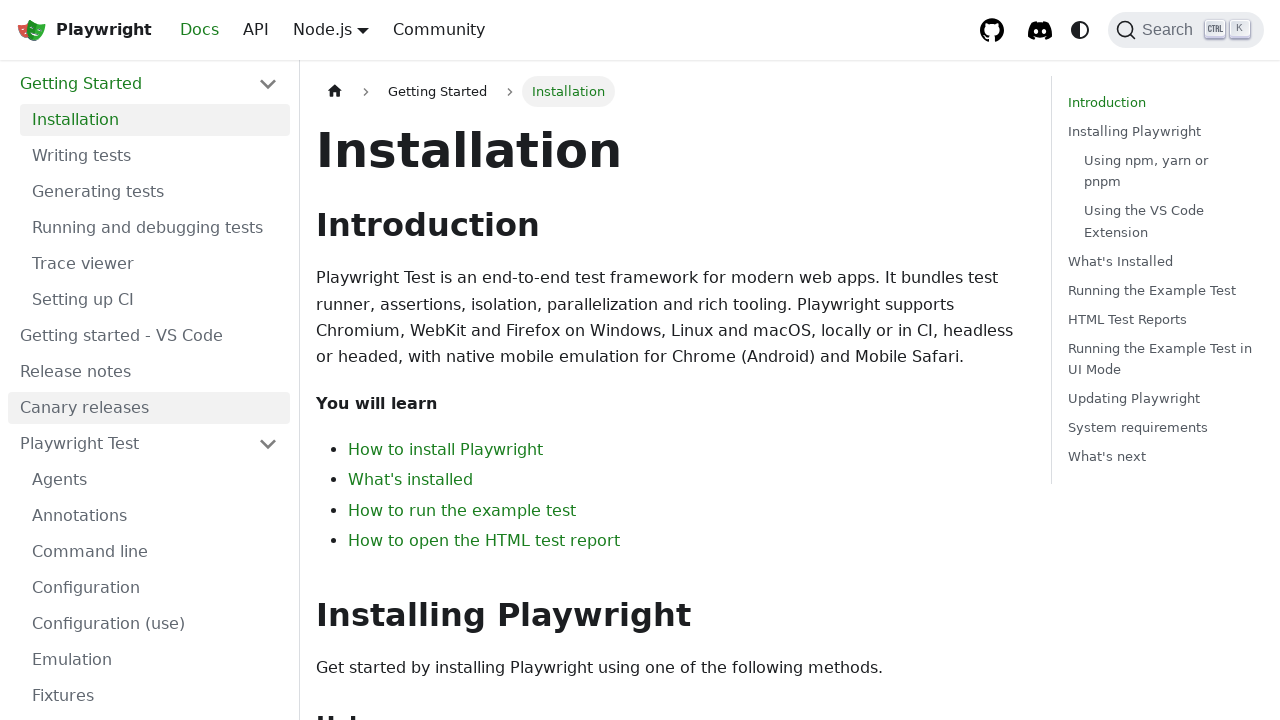

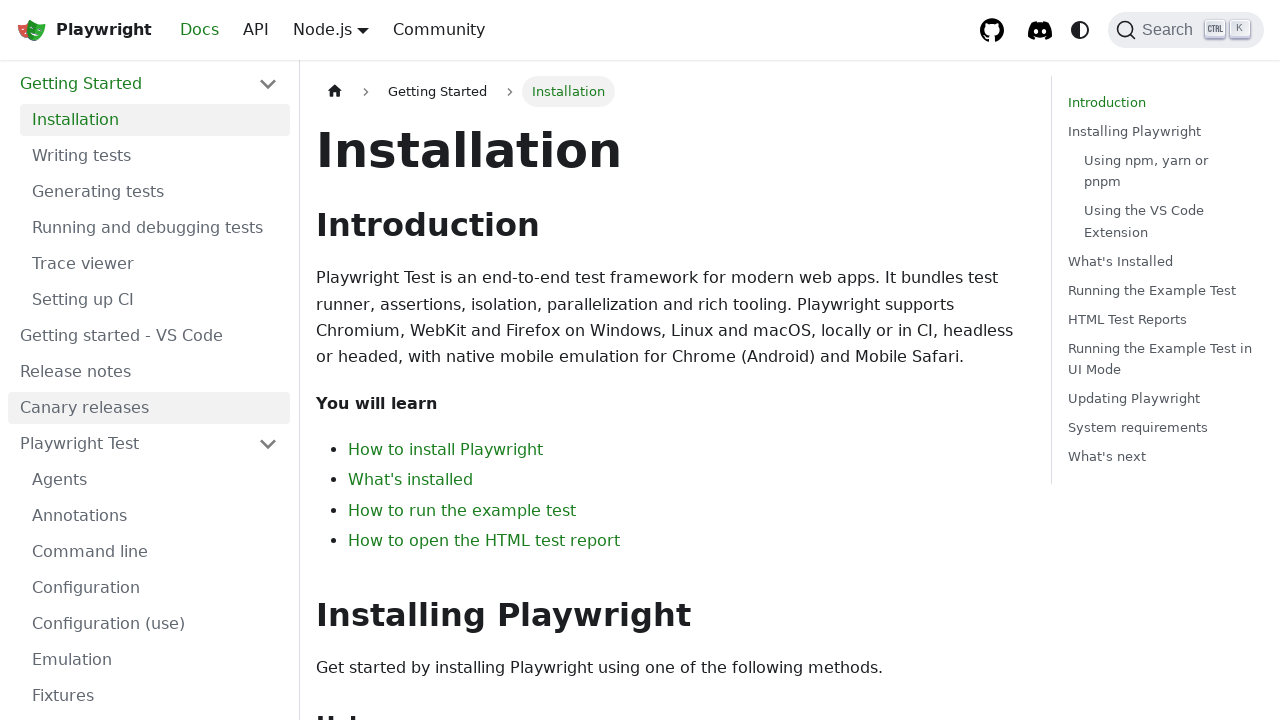